Tests checkbox state by checking the Apple checkbox, verifying its checked state, and conditionally checking the Microsoft checkbox

Starting URL: https://www.techglobal-training.com/frontend

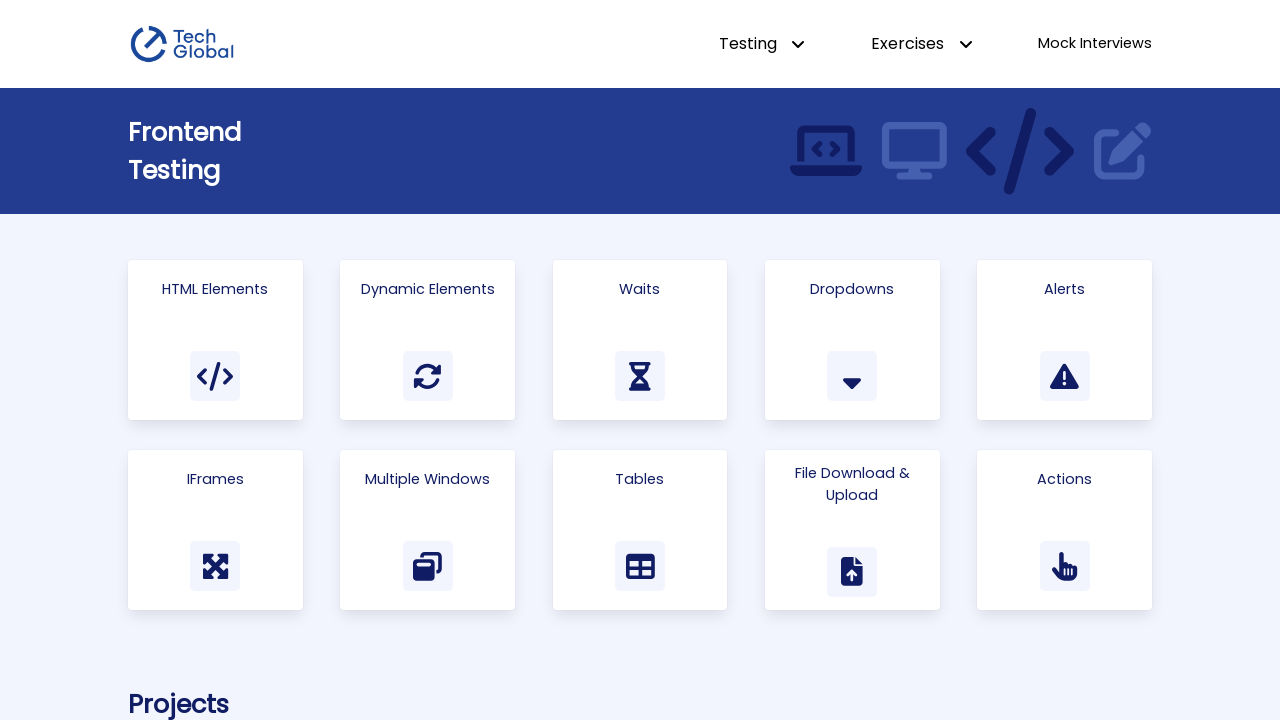

Clicked on 'Html Elements' link at (215, 289) on text=Html Elements
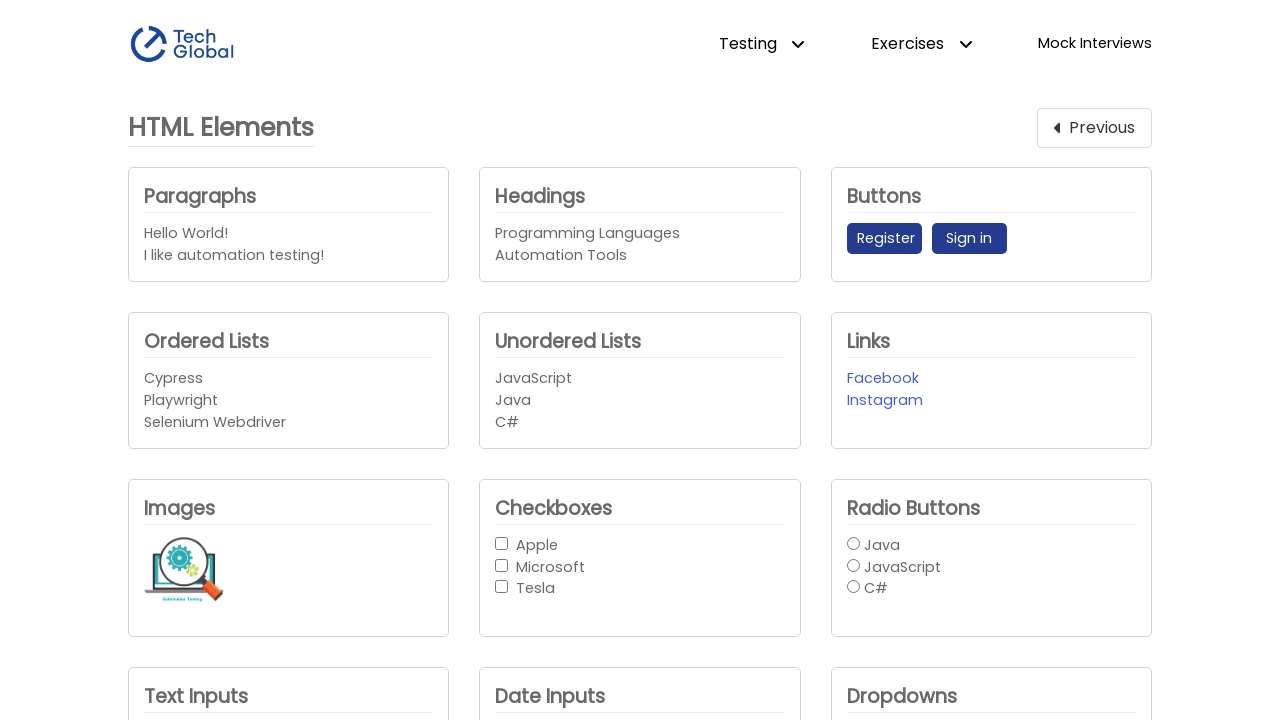

Located Apple checkbox element
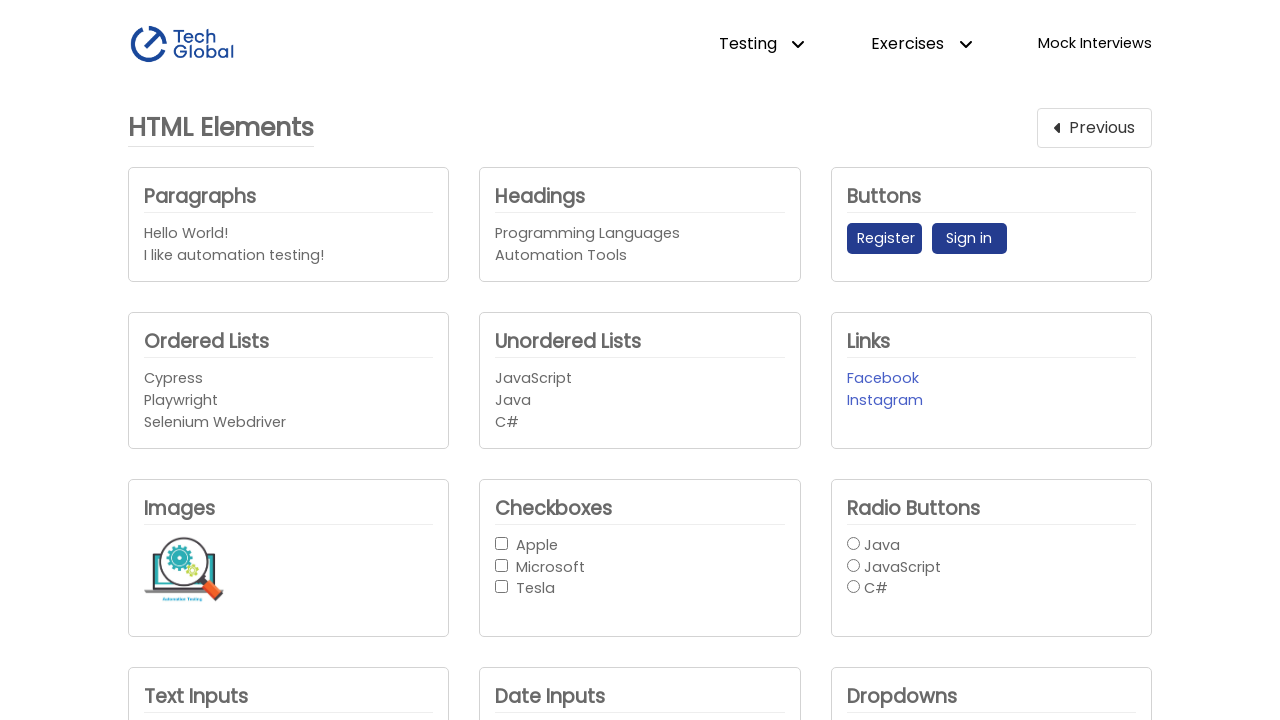

Located Microsoft checkbox element
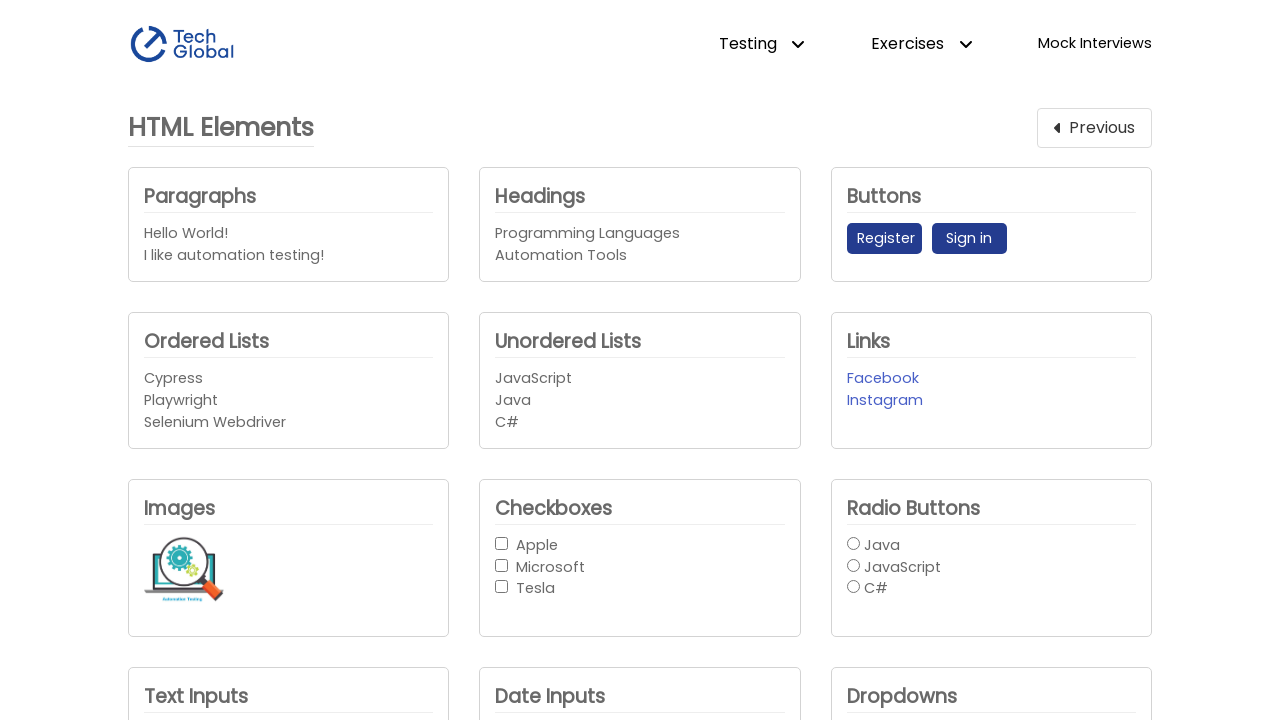

Checked the Apple checkbox at (502, 543) on internal:role=checkbox[name="Apple"i]
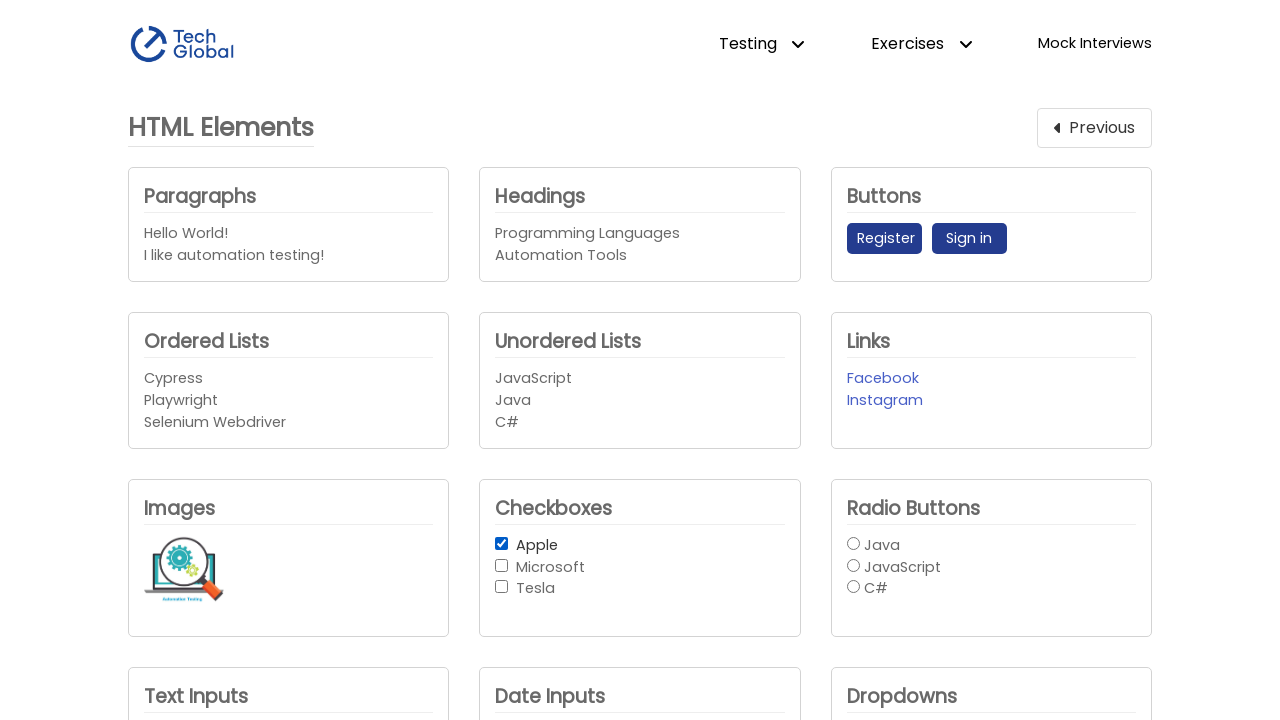

Verified Apple checkbox is checked
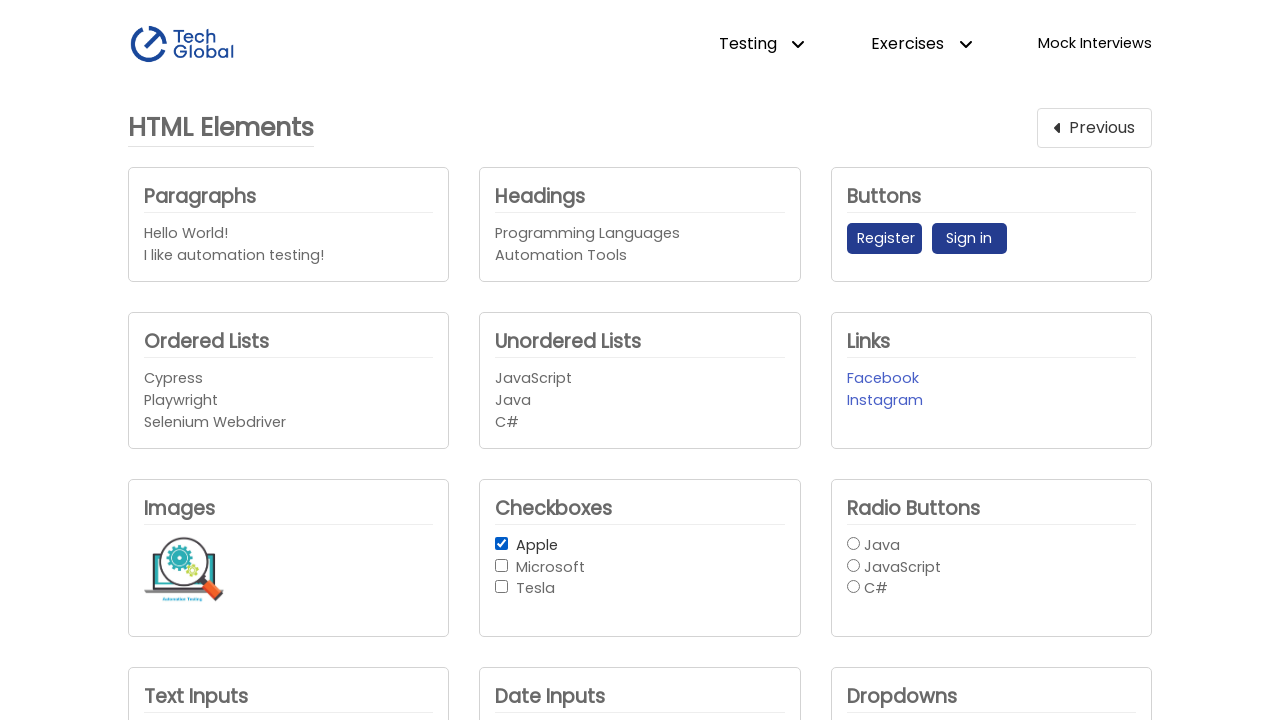

Checked the Microsoft checkbox at (502, 565) on internal:role=checkbox[name="Microsoft"i]
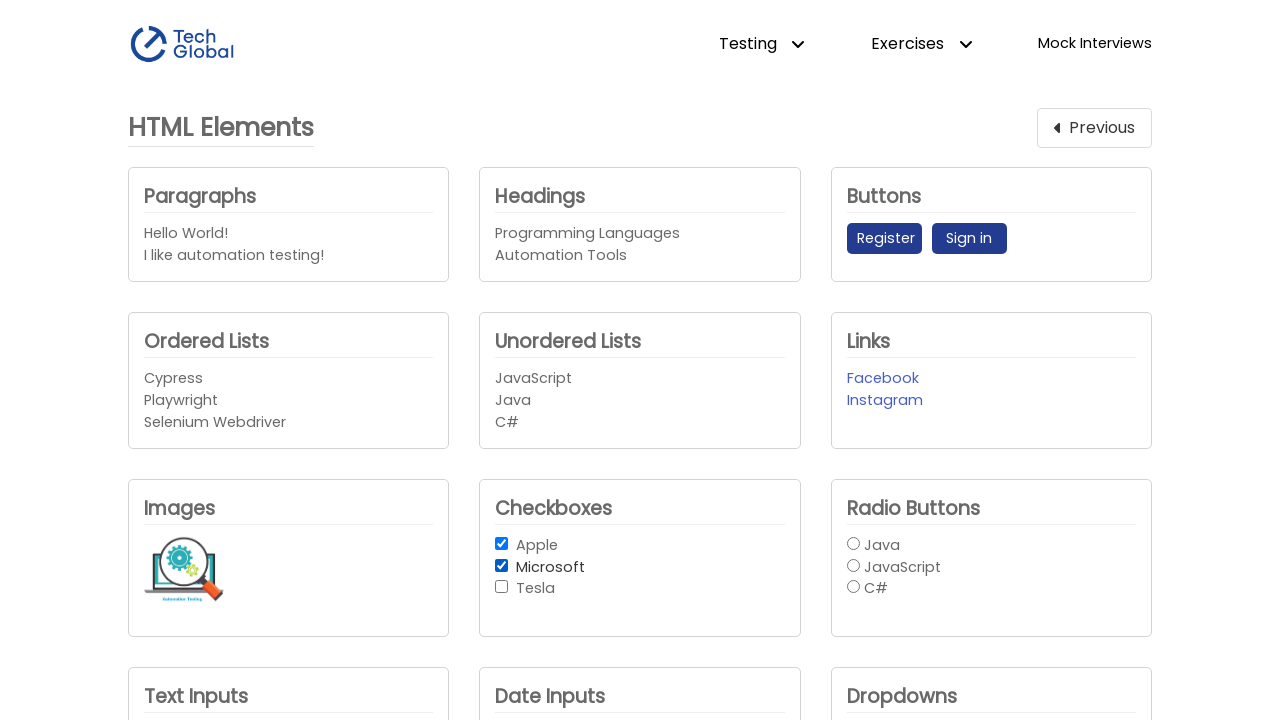

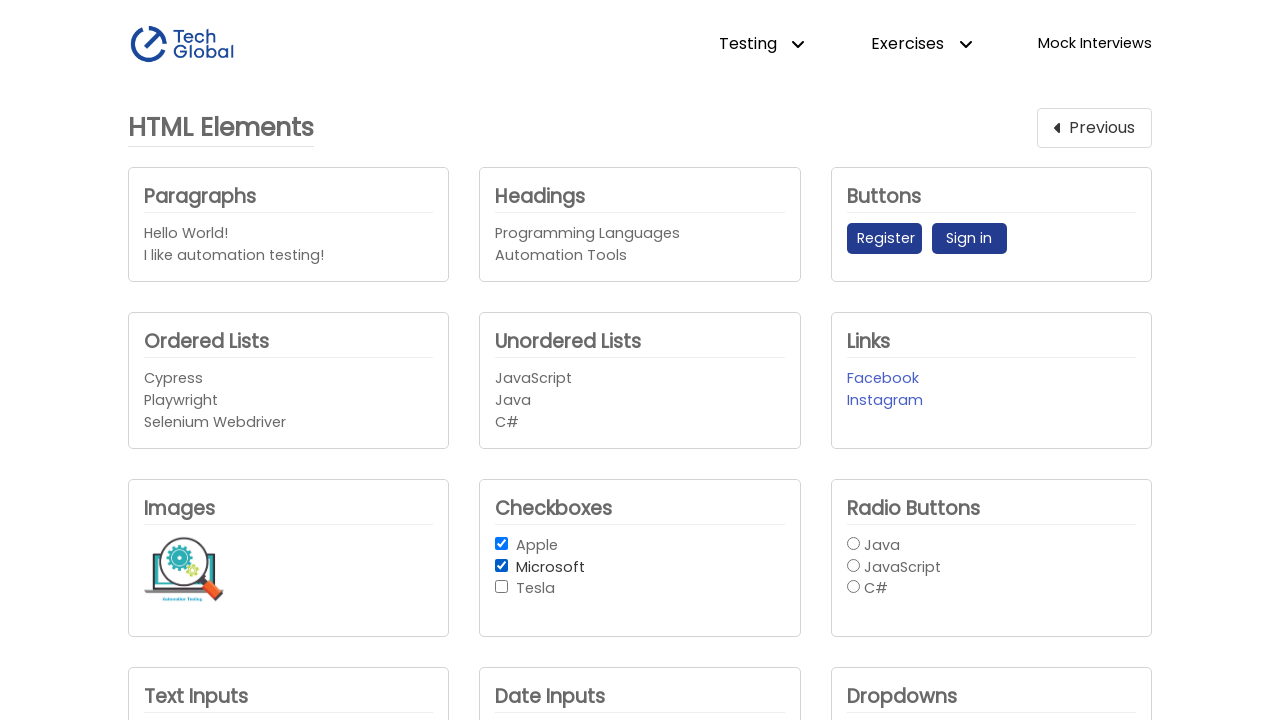